Loads the JDI framework test page

Starting URL: https://jdi-framework.github.io/tests/

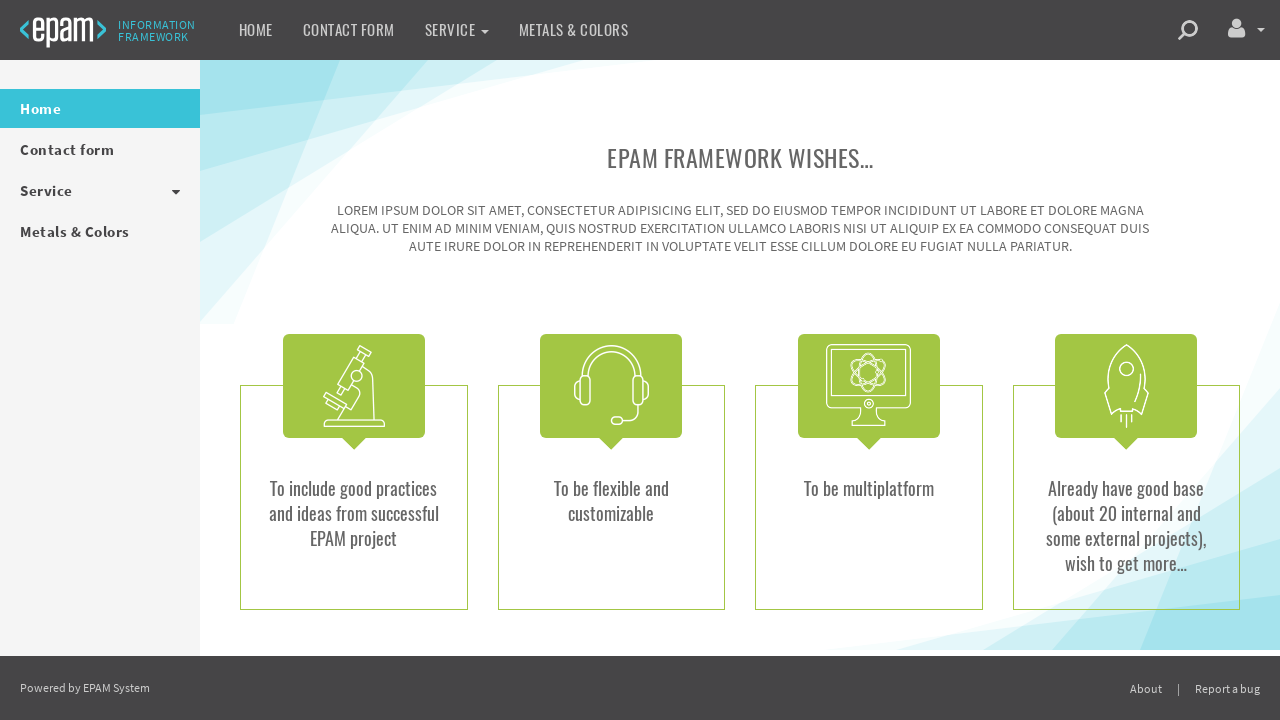

Navigated to JDI framework test page
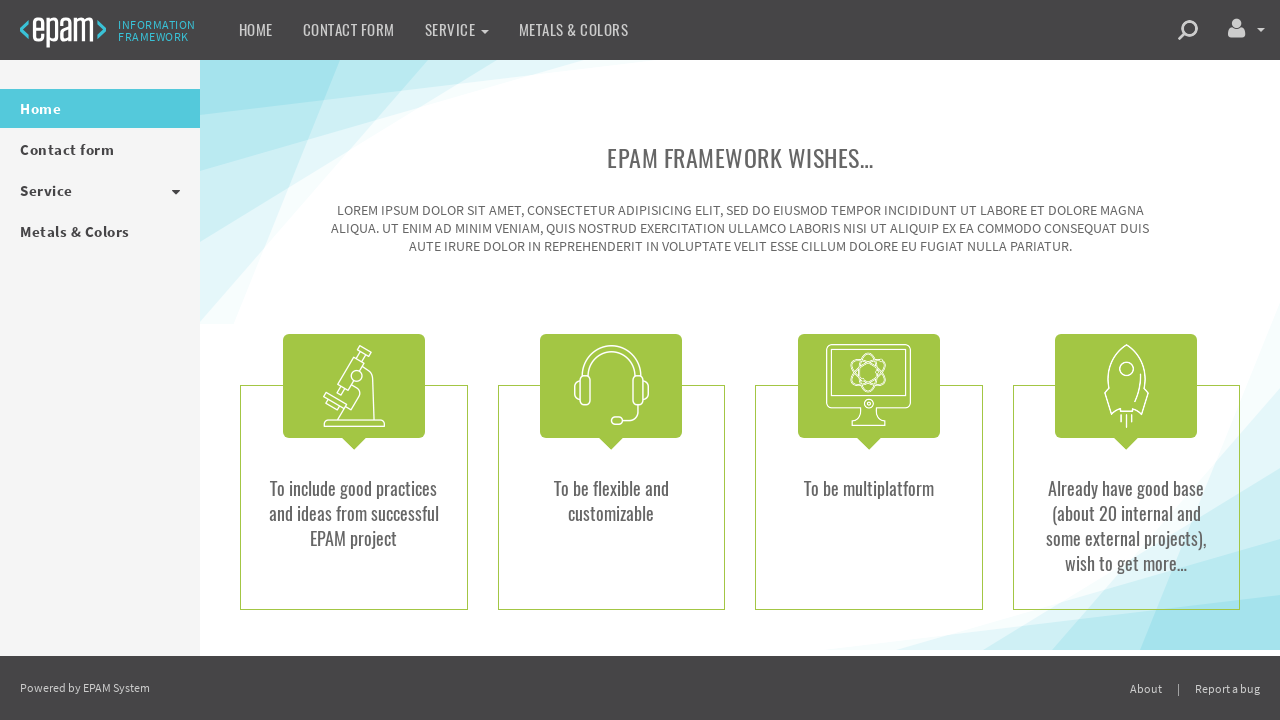

Waited for page to fully load
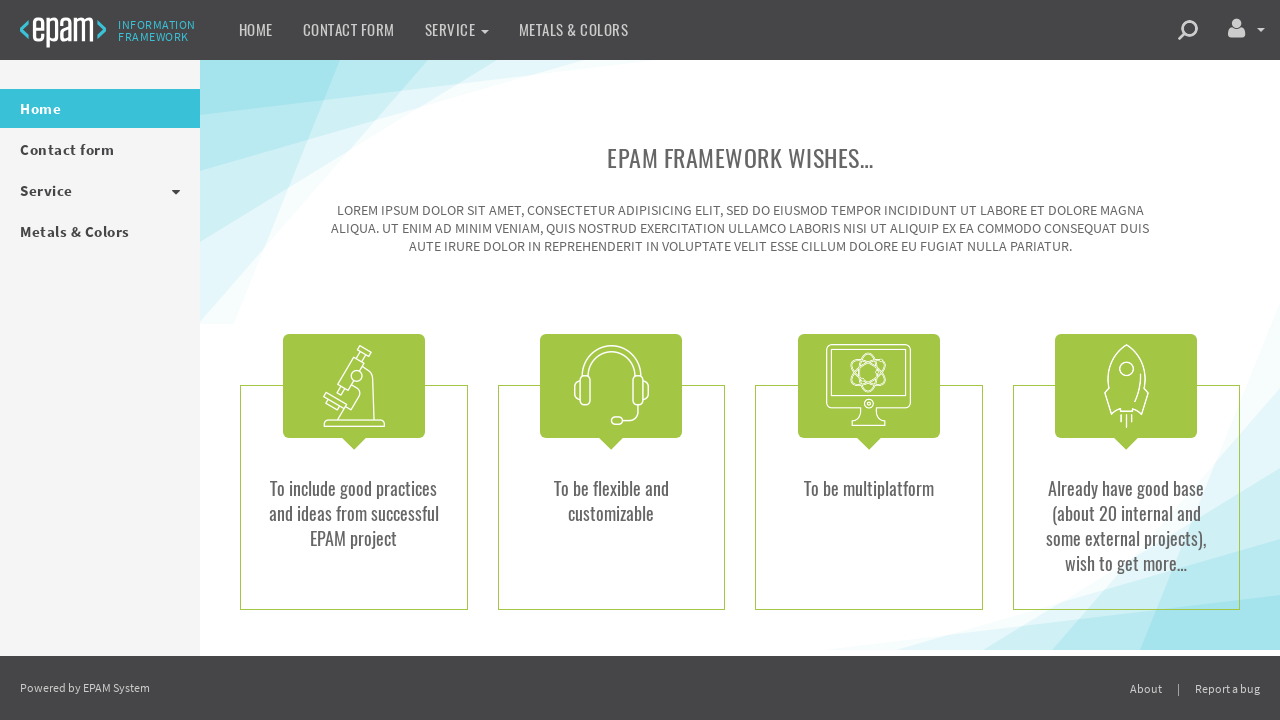

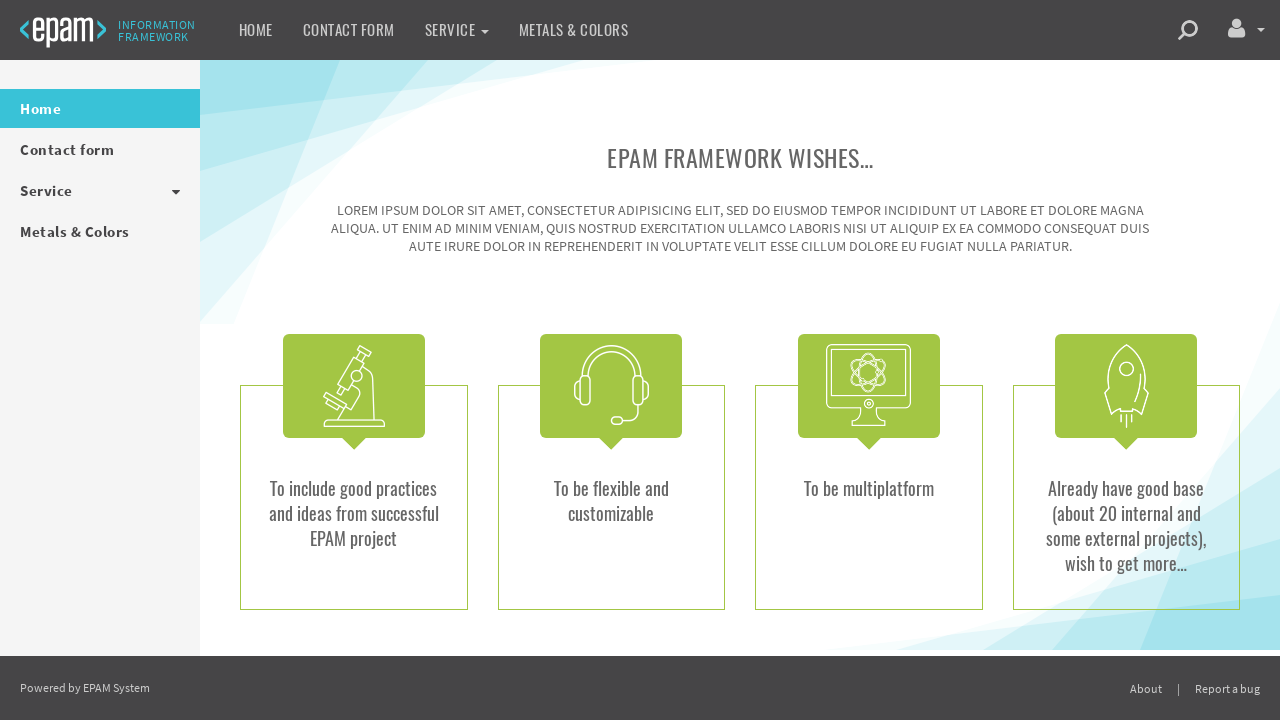